Tests filtering to display only active (non-completed) items

Starting URL: https://demo.playwright.dev/todomvc

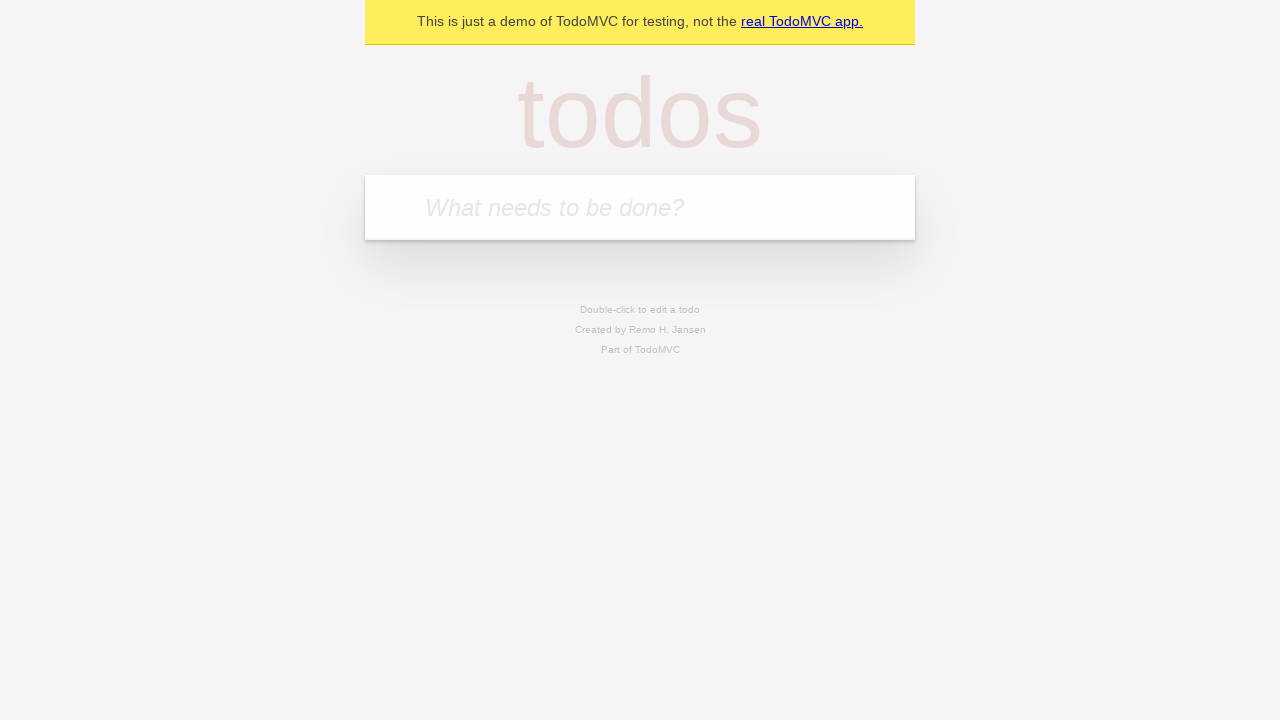

Filled todo input with 'buy some cheese' on internal:attr=[placeholder="What needs to be done?"i]
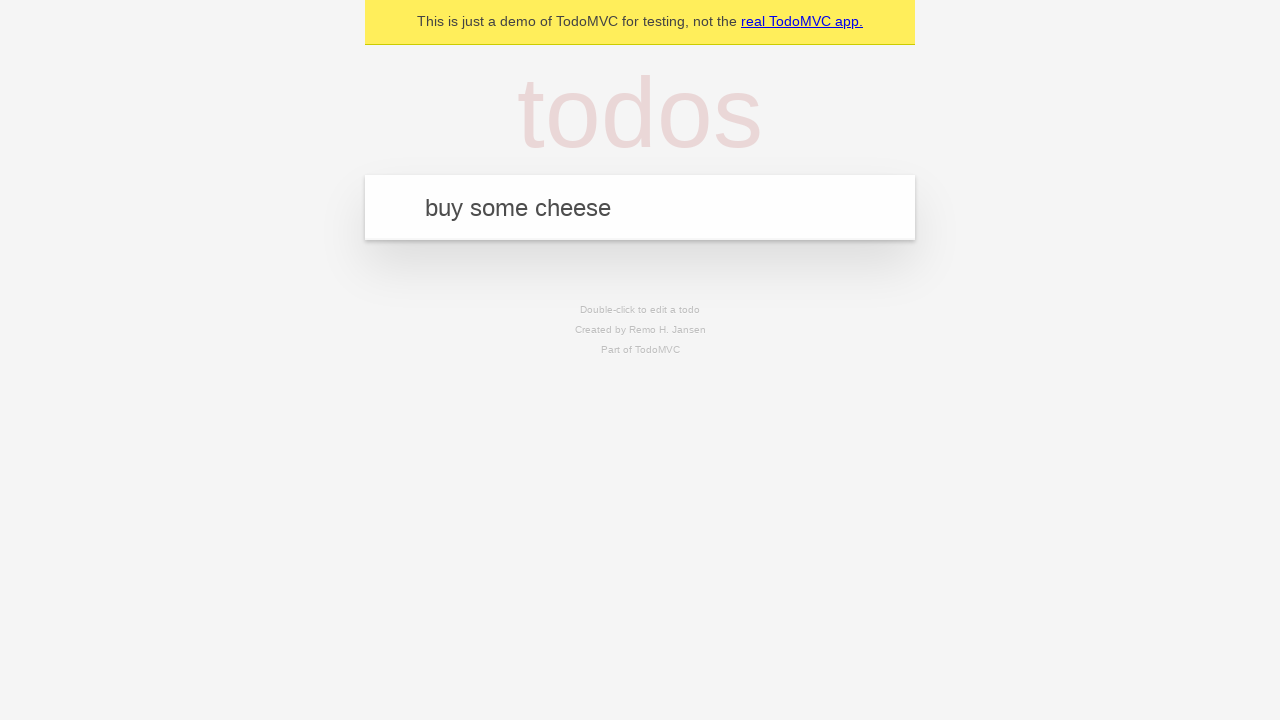

Pressed Enter to create todo 'buy some cheese' on internal:attr=[placeholder="What needs to be done?"i]
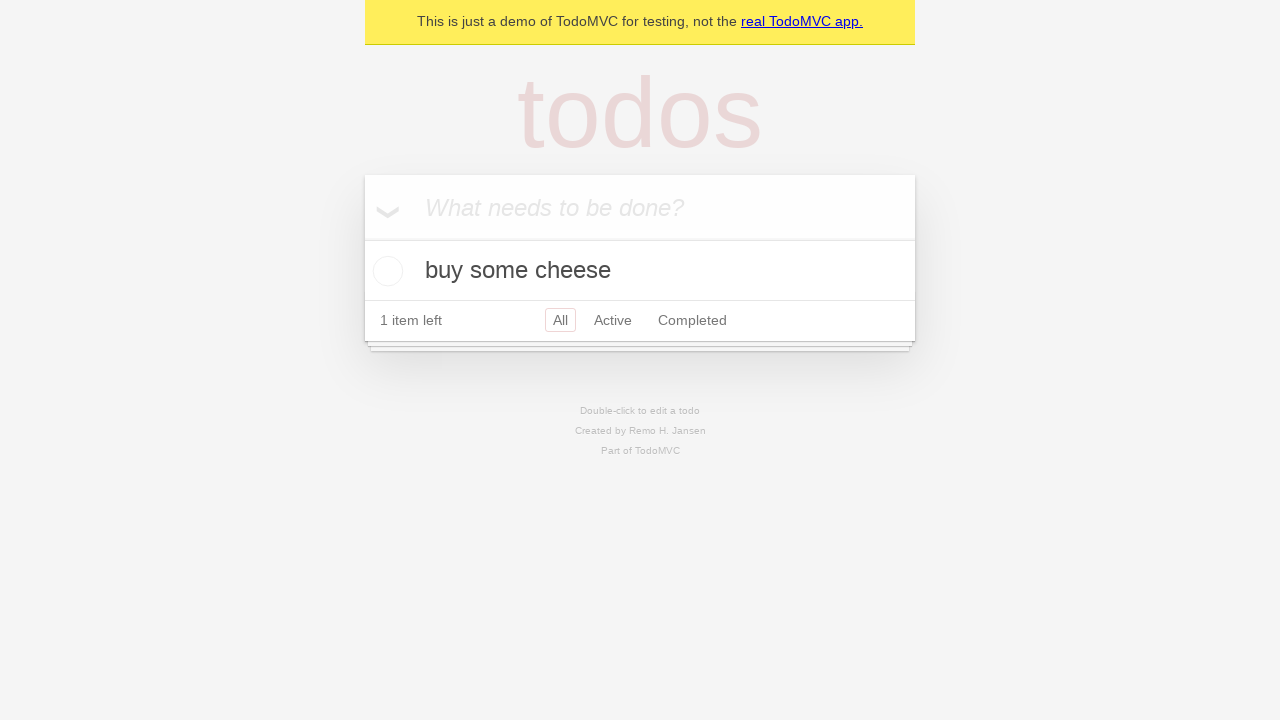

Filled todo input with 'feed the cat' on internal:attr=[placeholder="What needs to be done?"i]
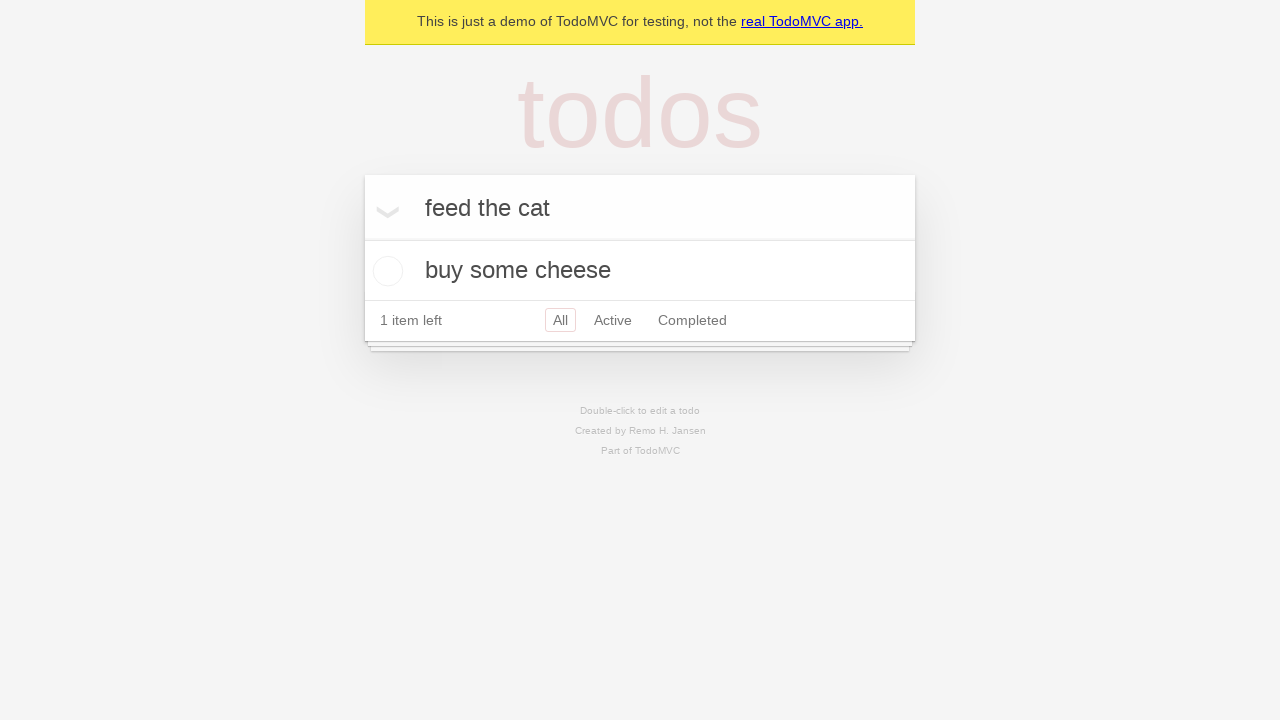

Pressed Enter to create todo 'feed the cat' on internal:attr=[placeholder="What needs to be done?"i]
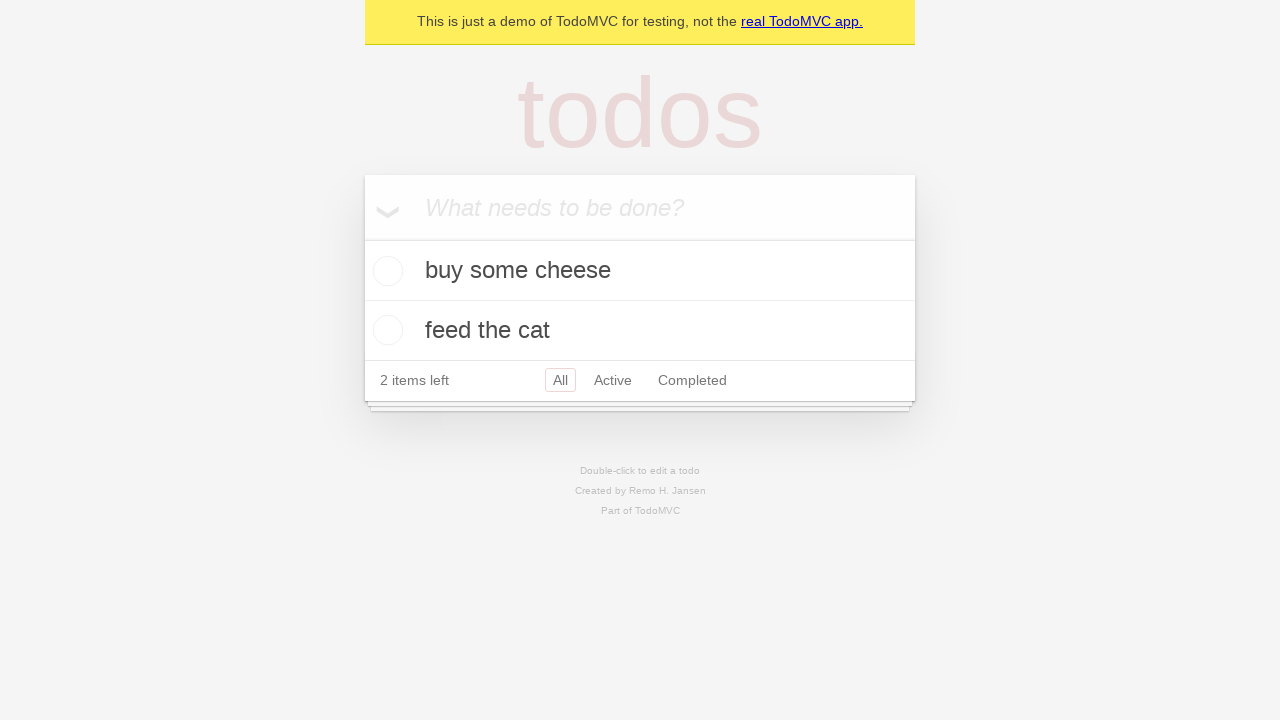

Filled todo input with 'book a doctors appointment' on internal:attr=[placeholder="What needs to be done?"i]
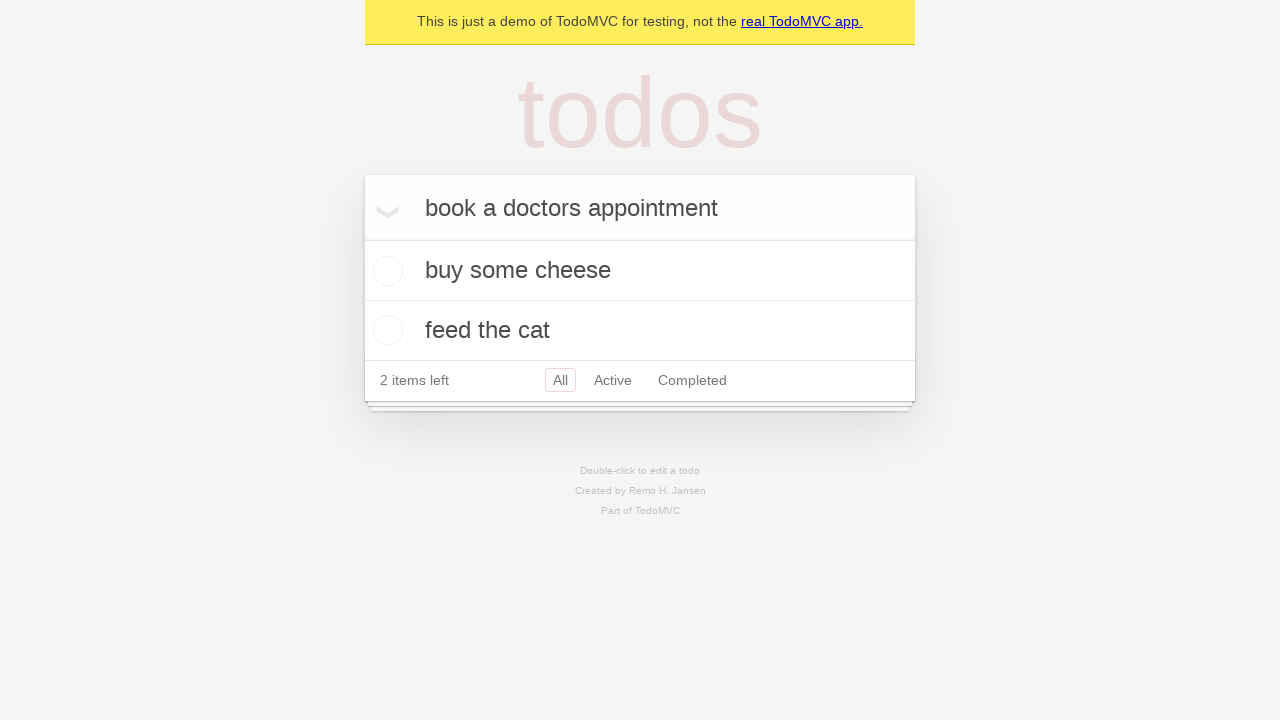

Pressed Enter to create todo 'book a doctors appointment' on internal:attr=[placeholder="What needs to be done?"i]
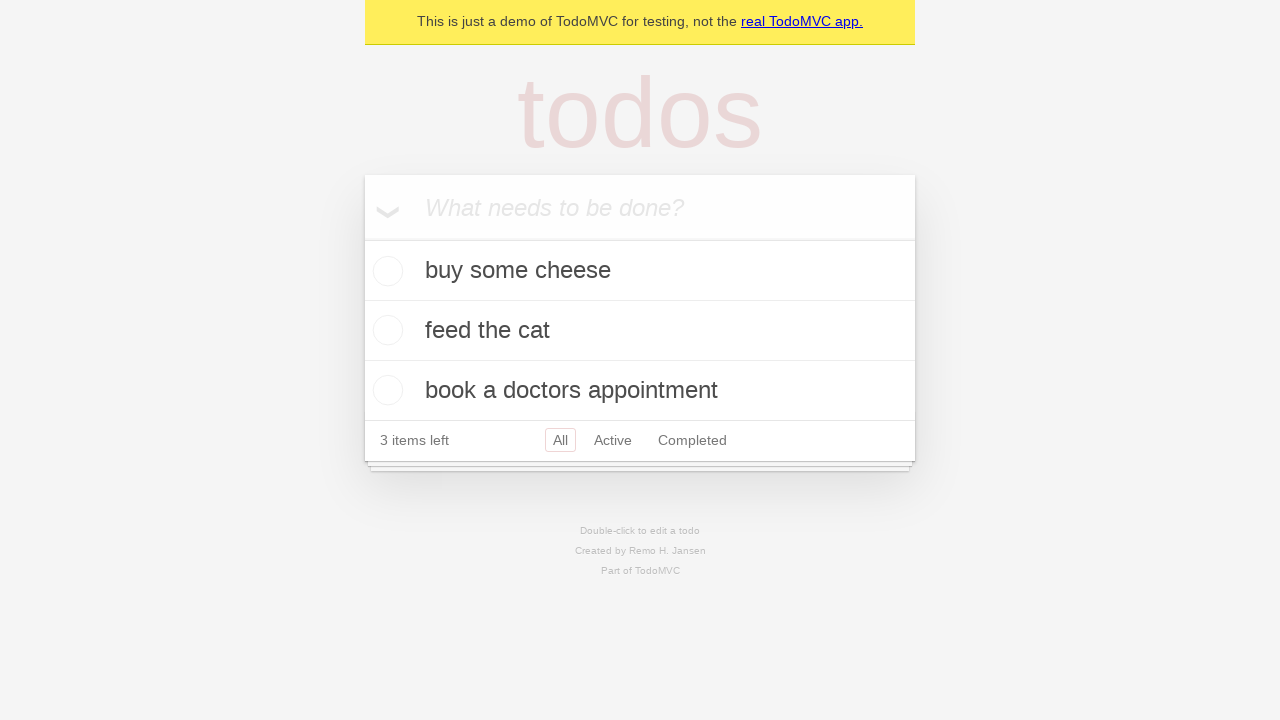

Waited for all 3 todos to be created
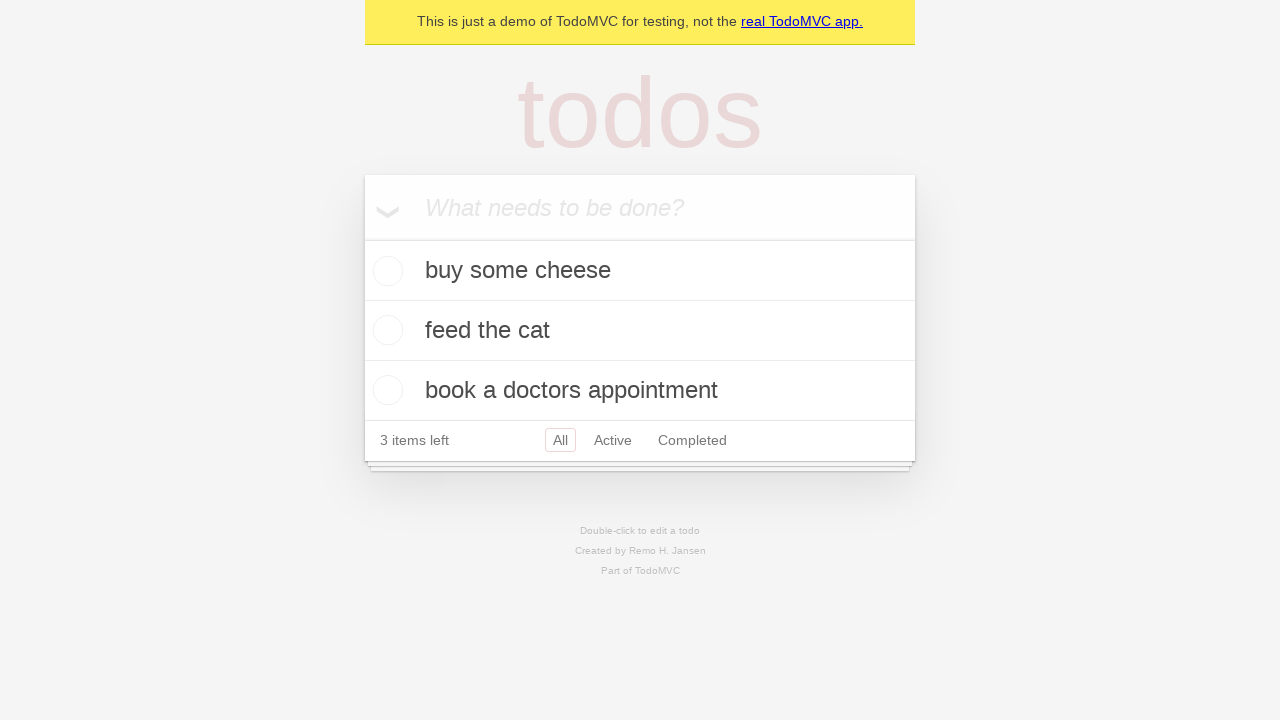

Marked second todo item as completed at (385, 330) on internal:testid=[data-testid="todo-item"s] >> nth=1 >> internal:role=checkbox
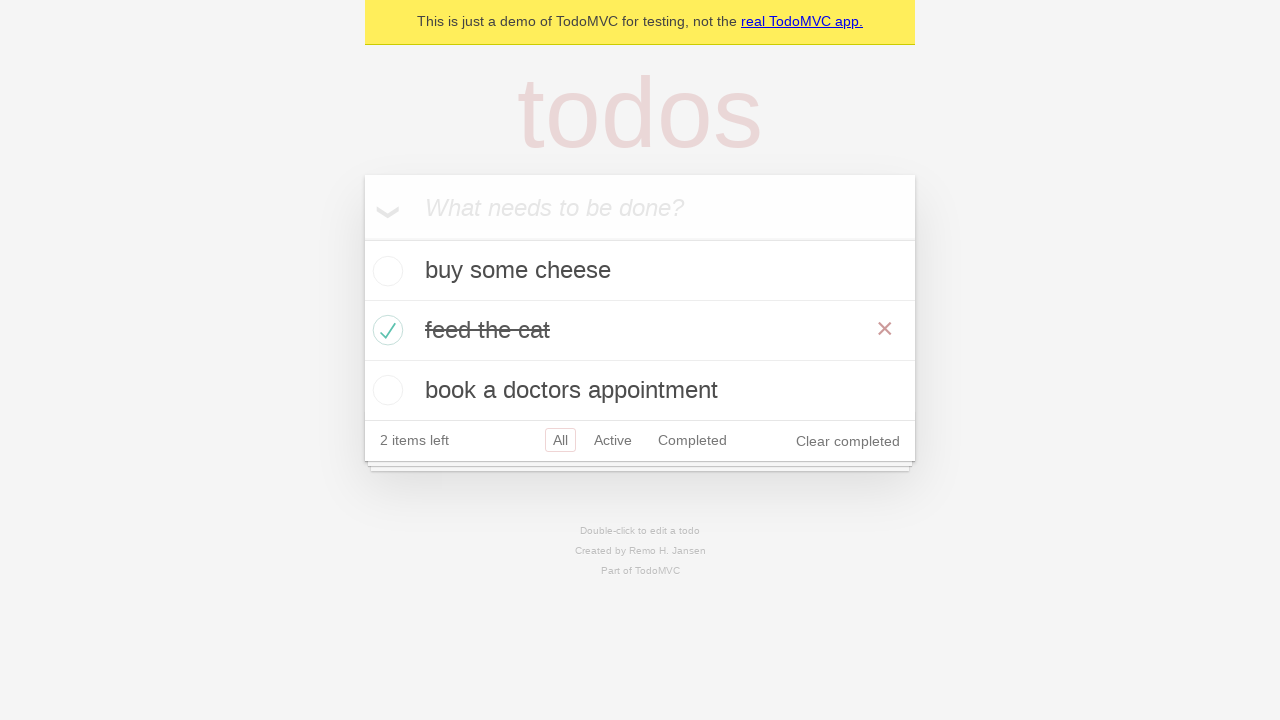

Clicked 'Active' filter to display only non-completed items at (613, 440) on internal:role=link[name="Active"i]
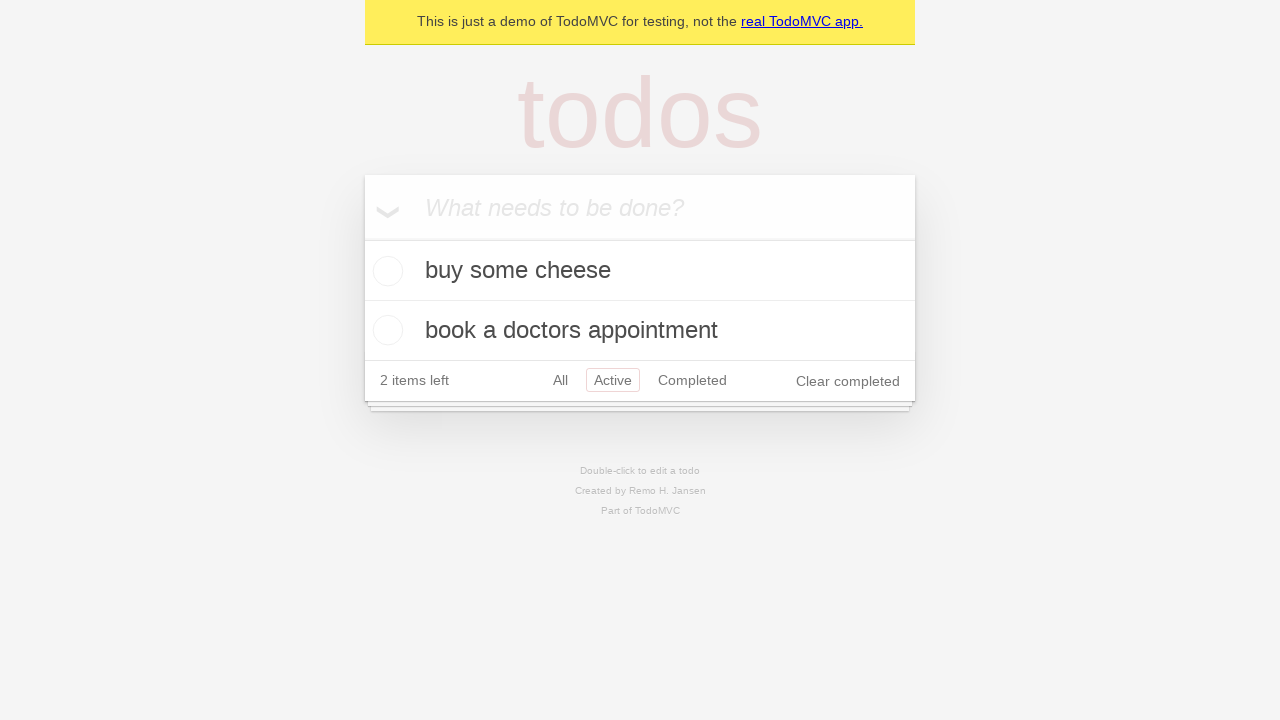

Verified that only 2 active (non-completed) items are displayed
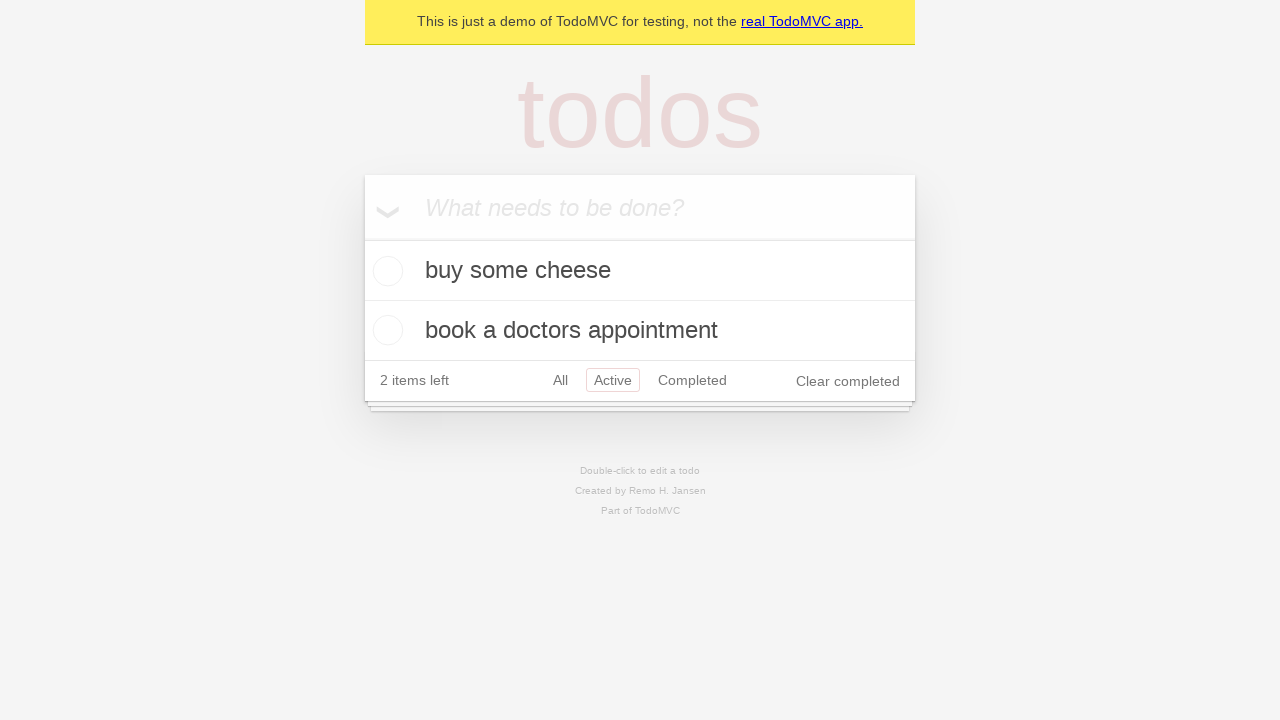

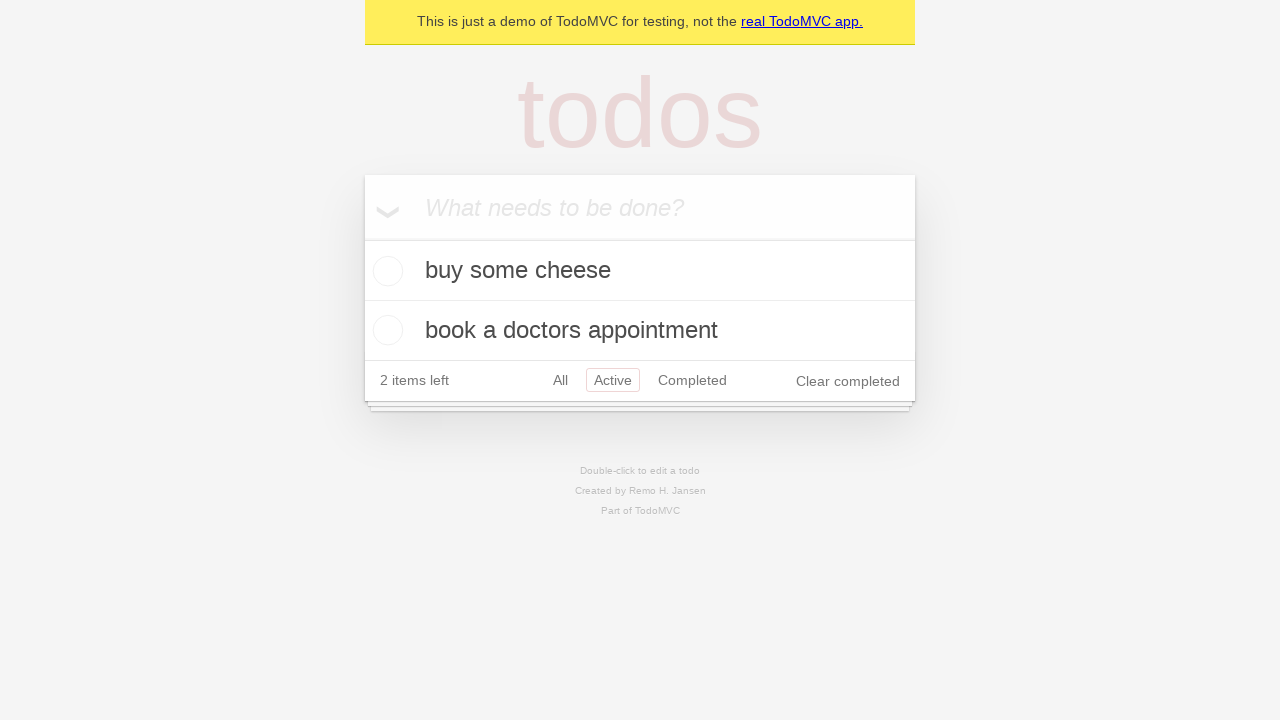